Tests jQuery UI draggable functionality by dragging an element to a new position within an iframe

Starting URL: https://jqueryui.com/draggable/

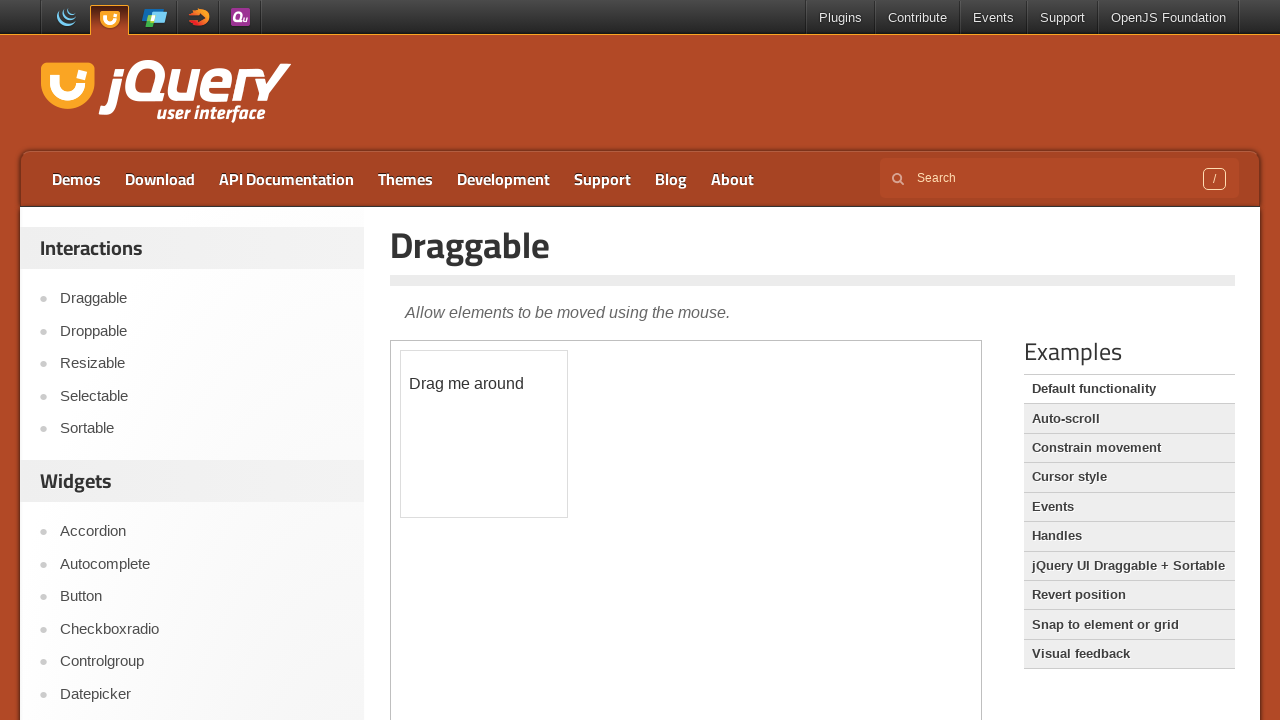

Located the demo iframe containing draggable functionality
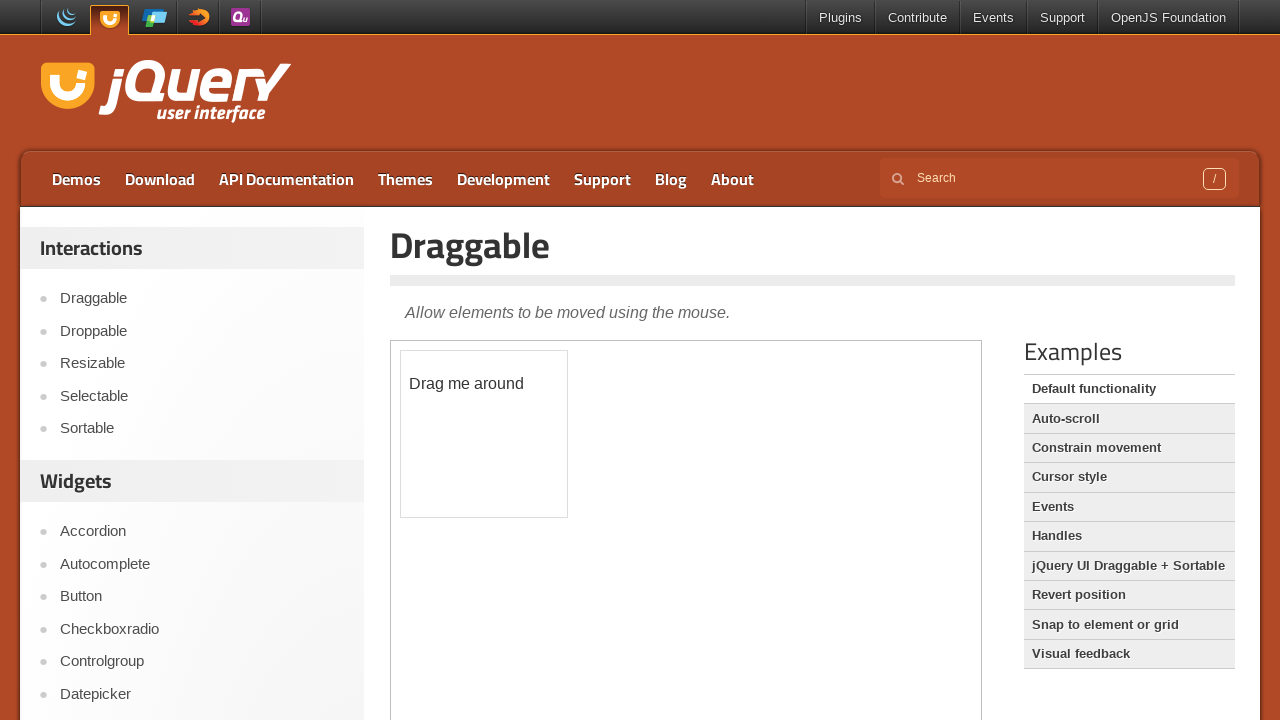

Located the draggable element with ID 'draggable' within the iframe
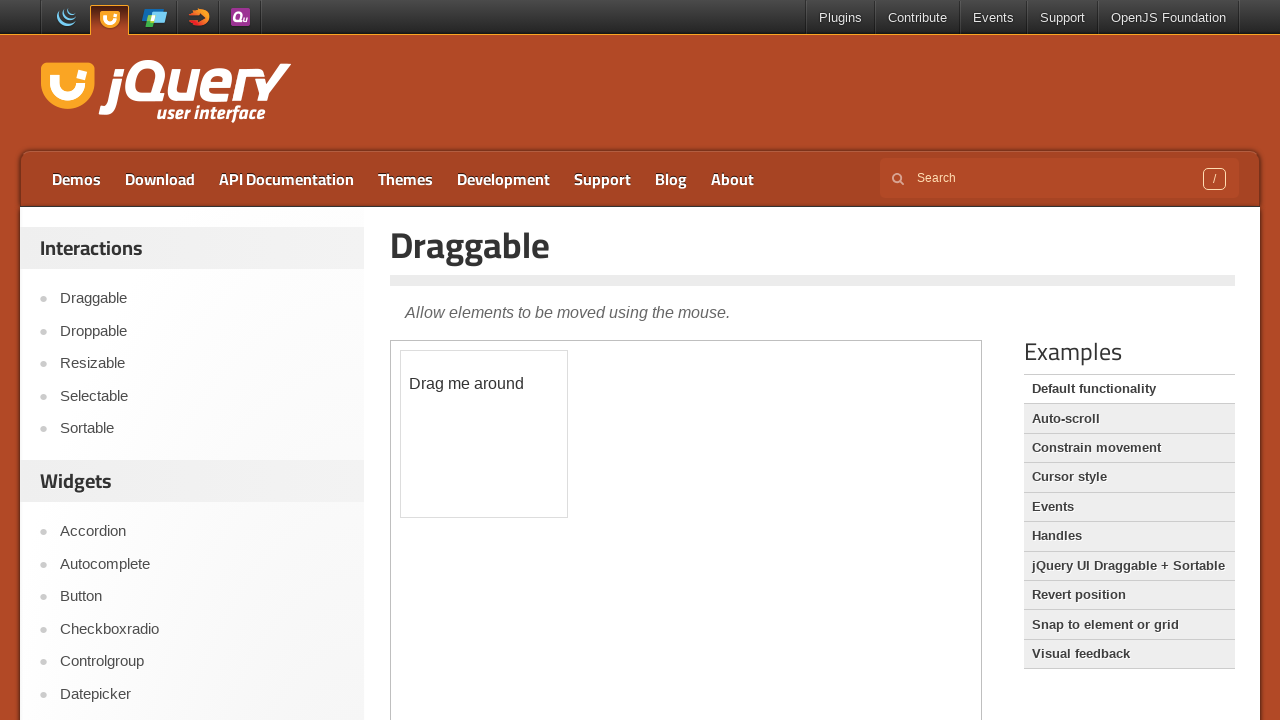

Dragged the element 100 pixels to the right and 100 pixels down at (501, 451)
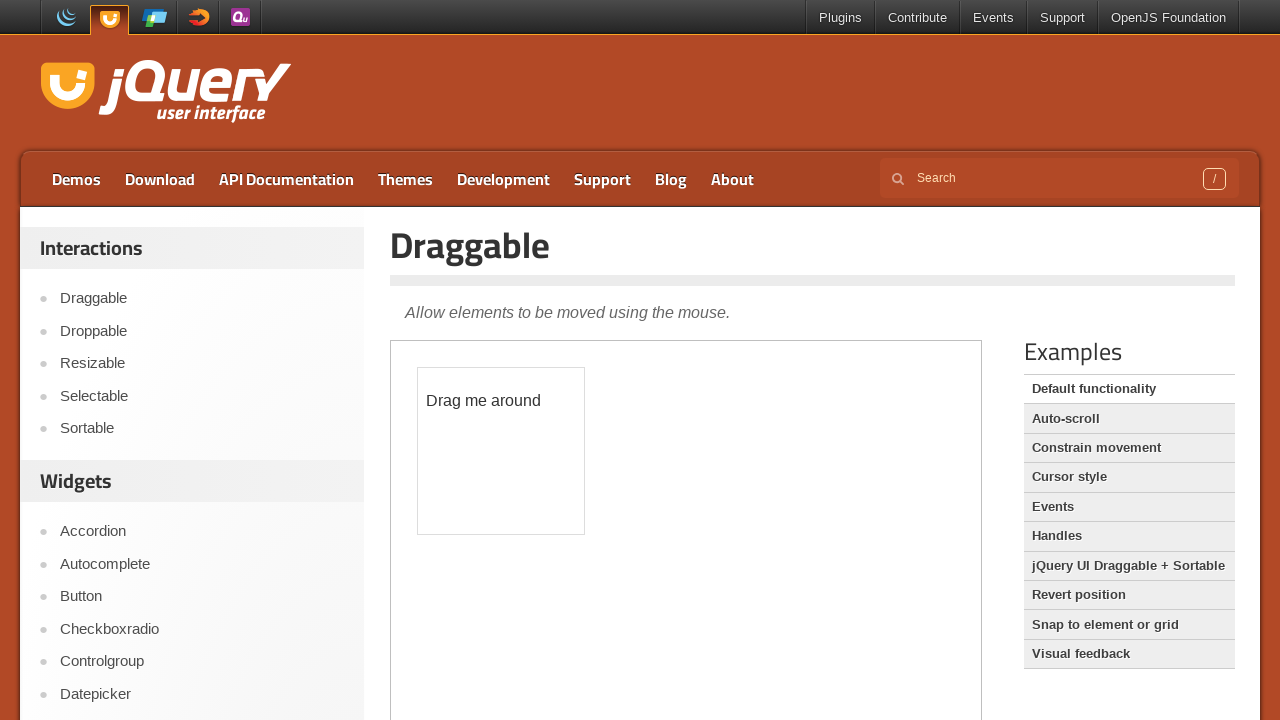

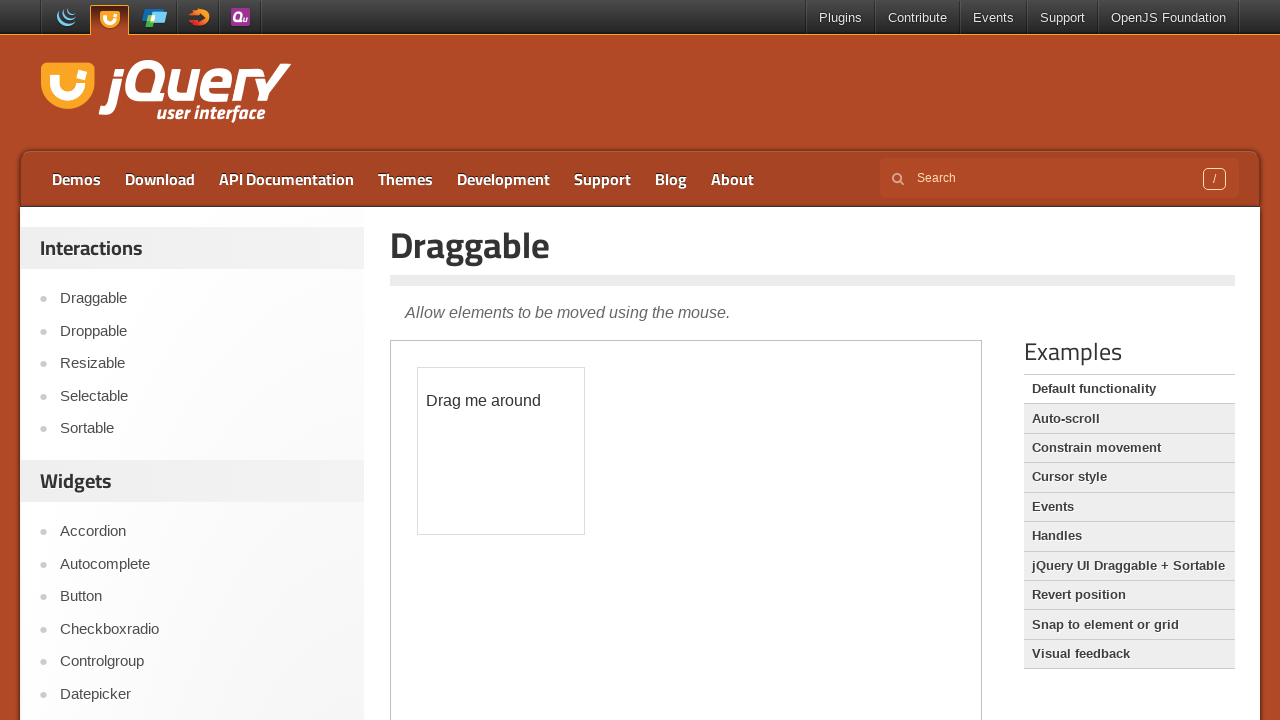